Tests that completed items are removed when clicking the Clear completed button

Starting URL: https://demo.playwright.dev/todomvc

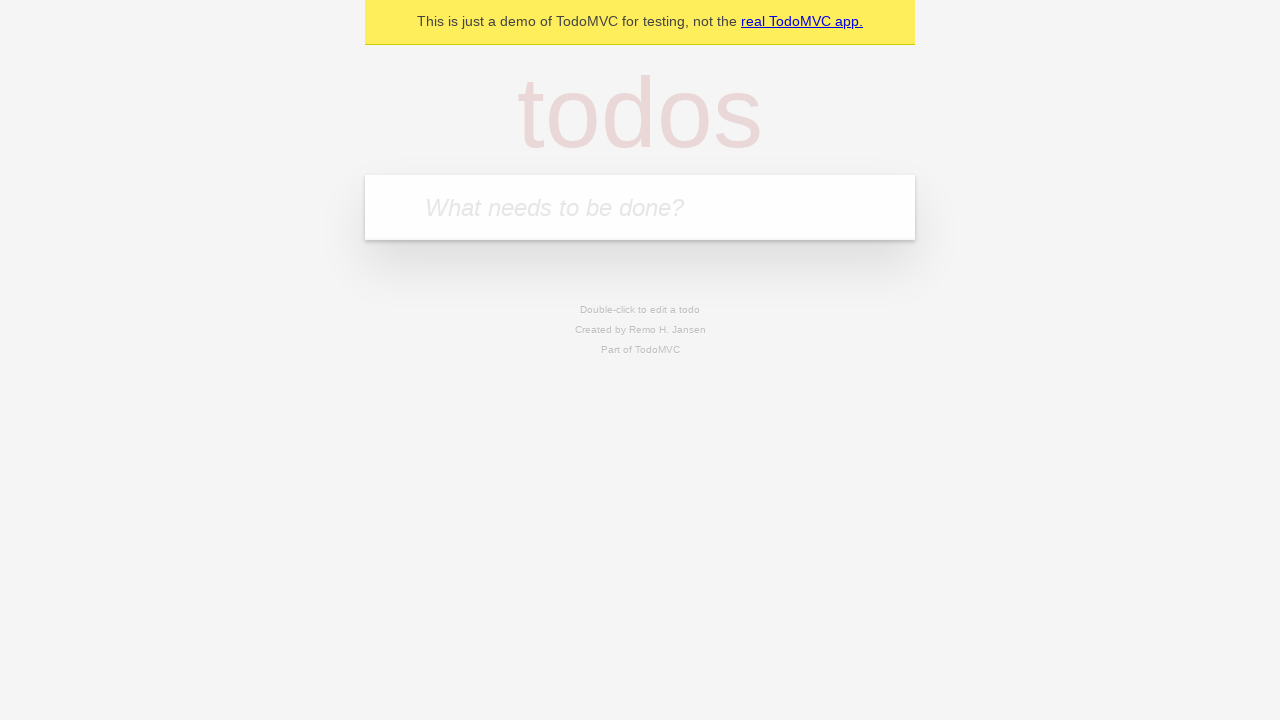

Filled todo input with 'buy some cheese' on internal:attr=[placeholder="What needs to be done?"i]
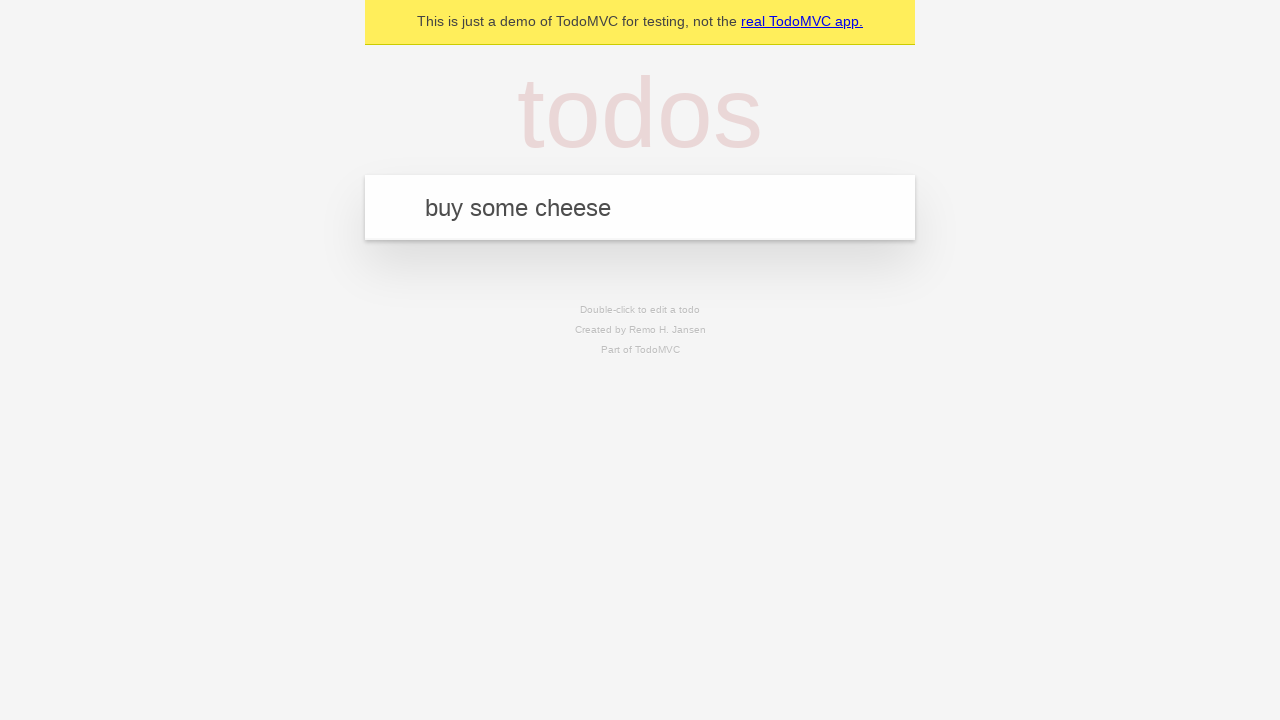

Pressed Enter to add first todo item on internal:attr=[placeholder="What needs to be done?"i]
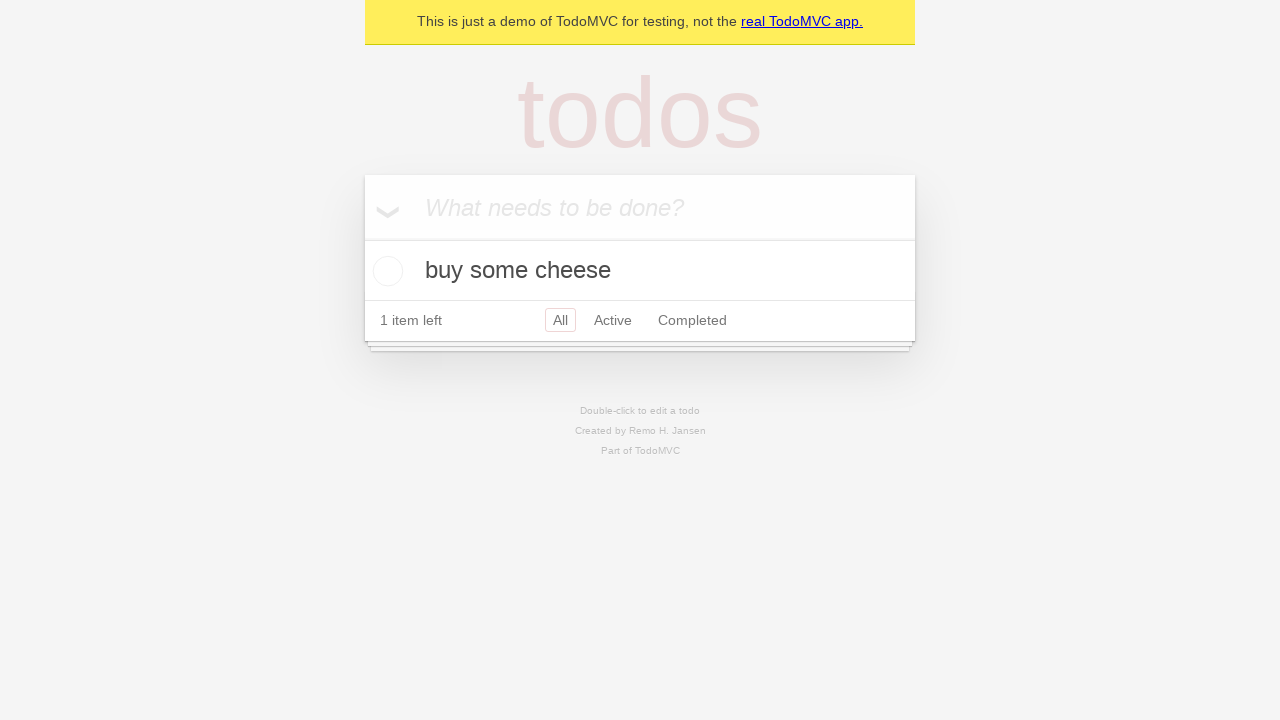

Filled todo input with 'feed the cat' on internal:attr=[placeholder="What needs to be done?"i]
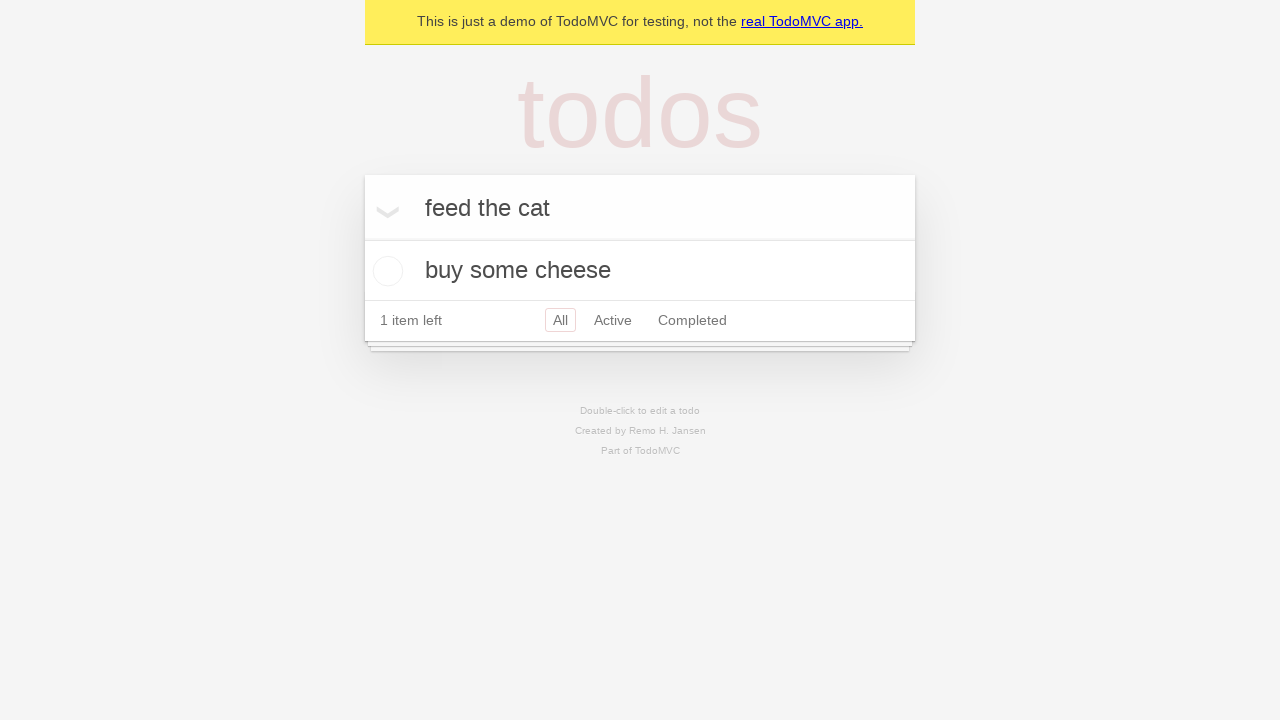

Pressed Enter to add second todo item on internal:attr=[placeholder="What needs to be done?"i]
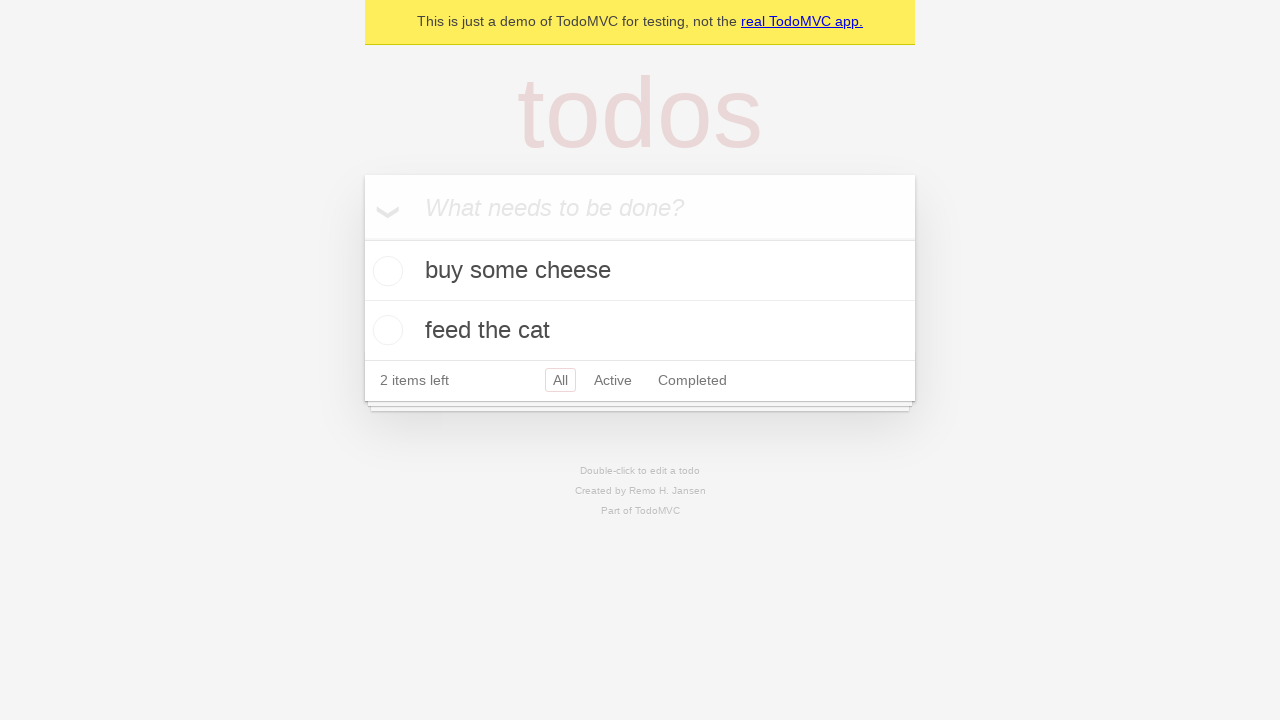

Filled todo input with 'book a doctors appointment' on internal:attr=[placeholder="What needs to be done?"i]
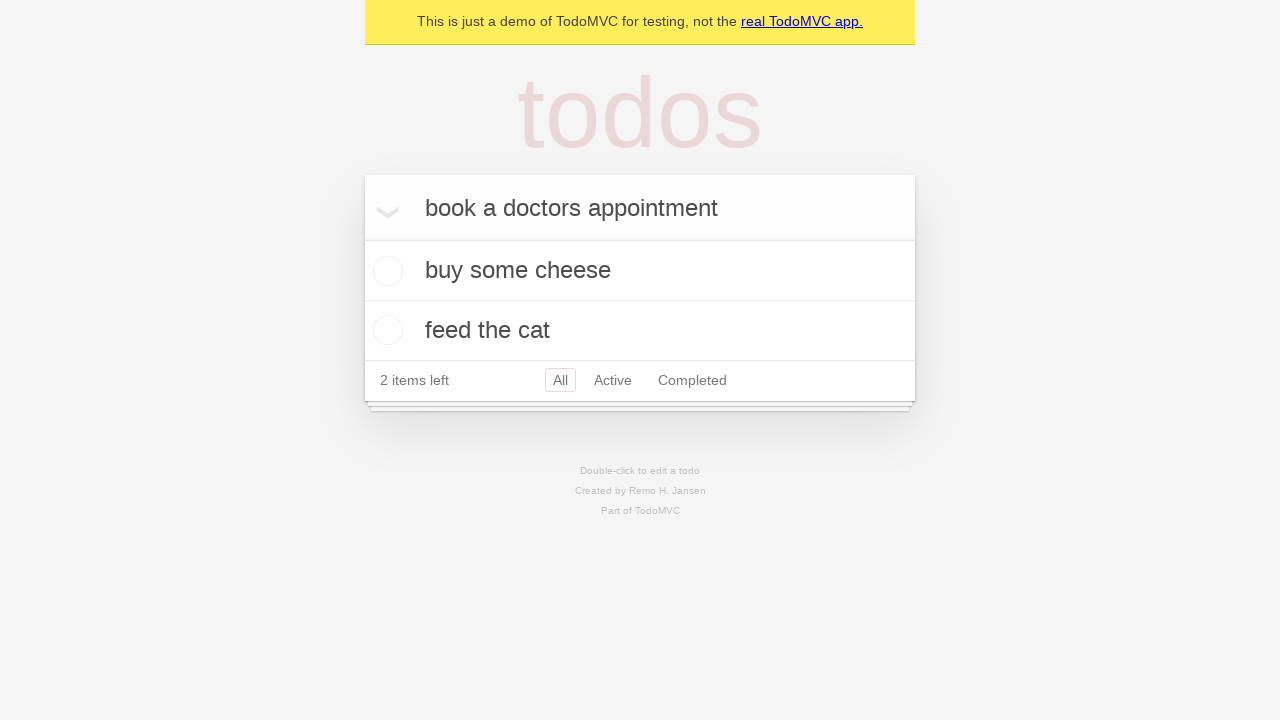

Pressed Enter to add third todo item on internal:attr=[placeholder="What needs to be done?"i]
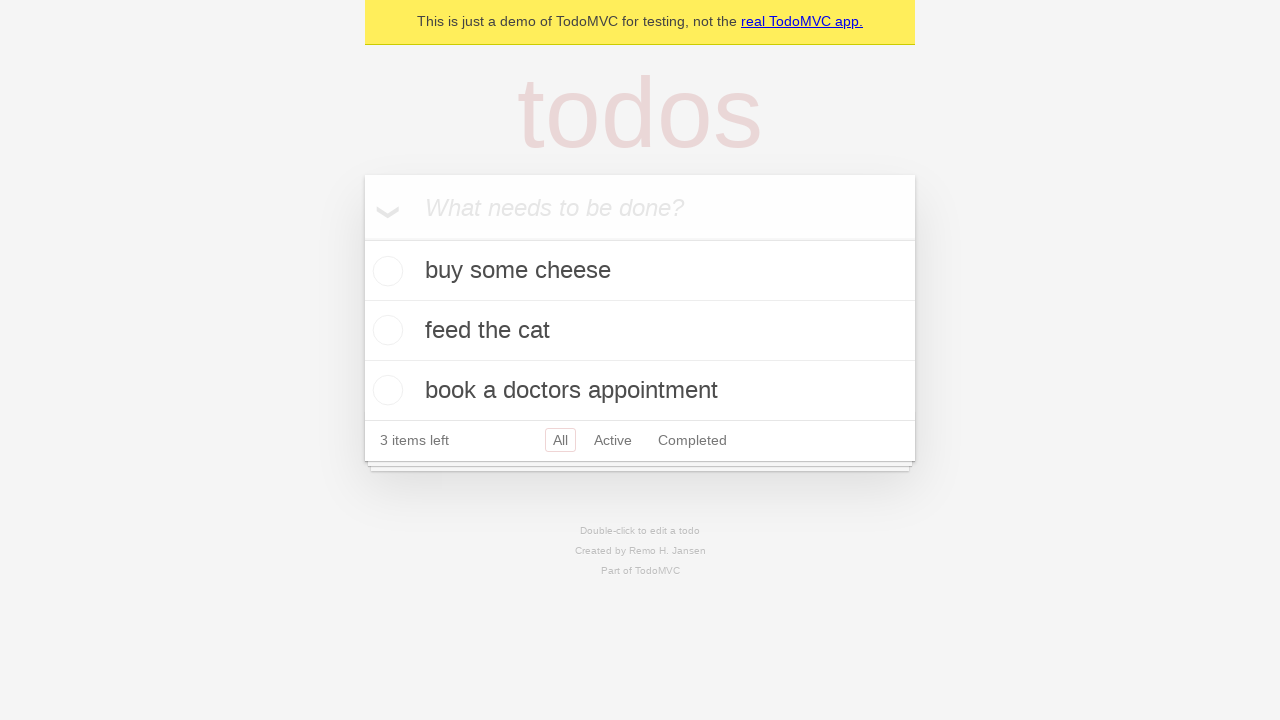

Checked the second todo item checkbox at (385, 330) on internal:testid=[data-testid="todo-item"s] >> nth=1 >> internal:role=checkbox
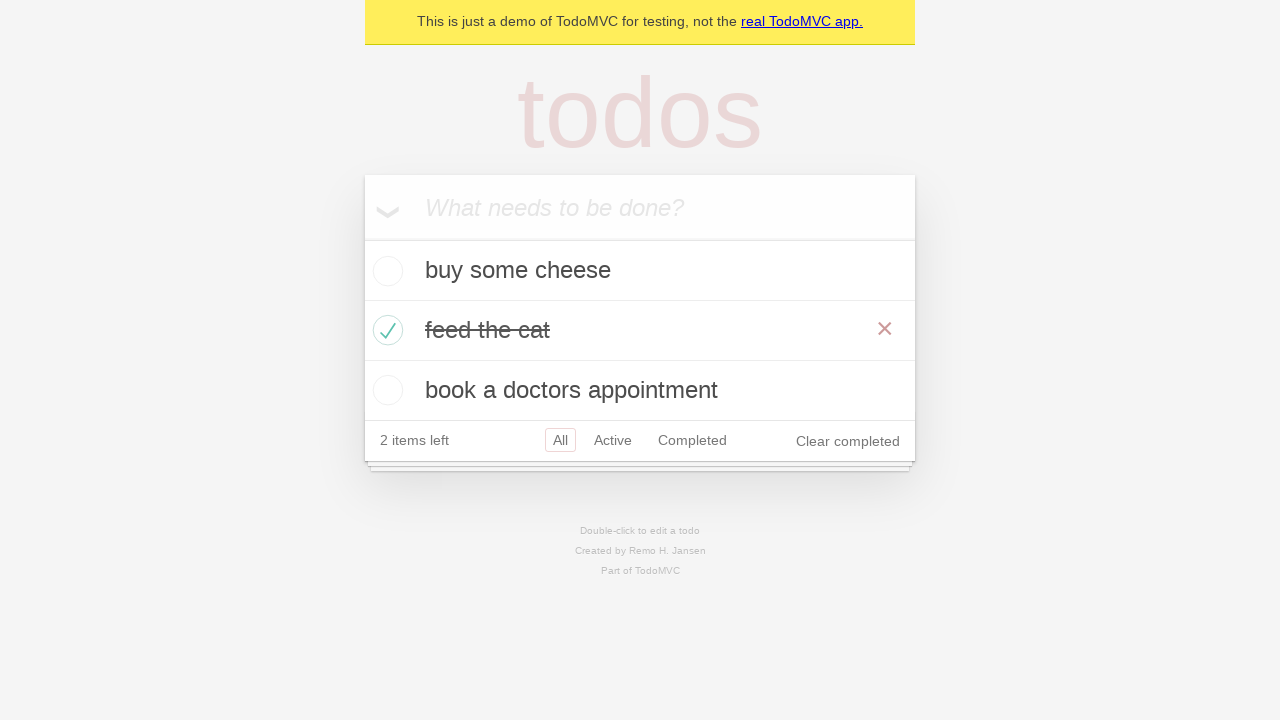

Clicked 'Clear completed' button to remove completed items at (848, 441) on internal:role=button[name="Clear completed"i]
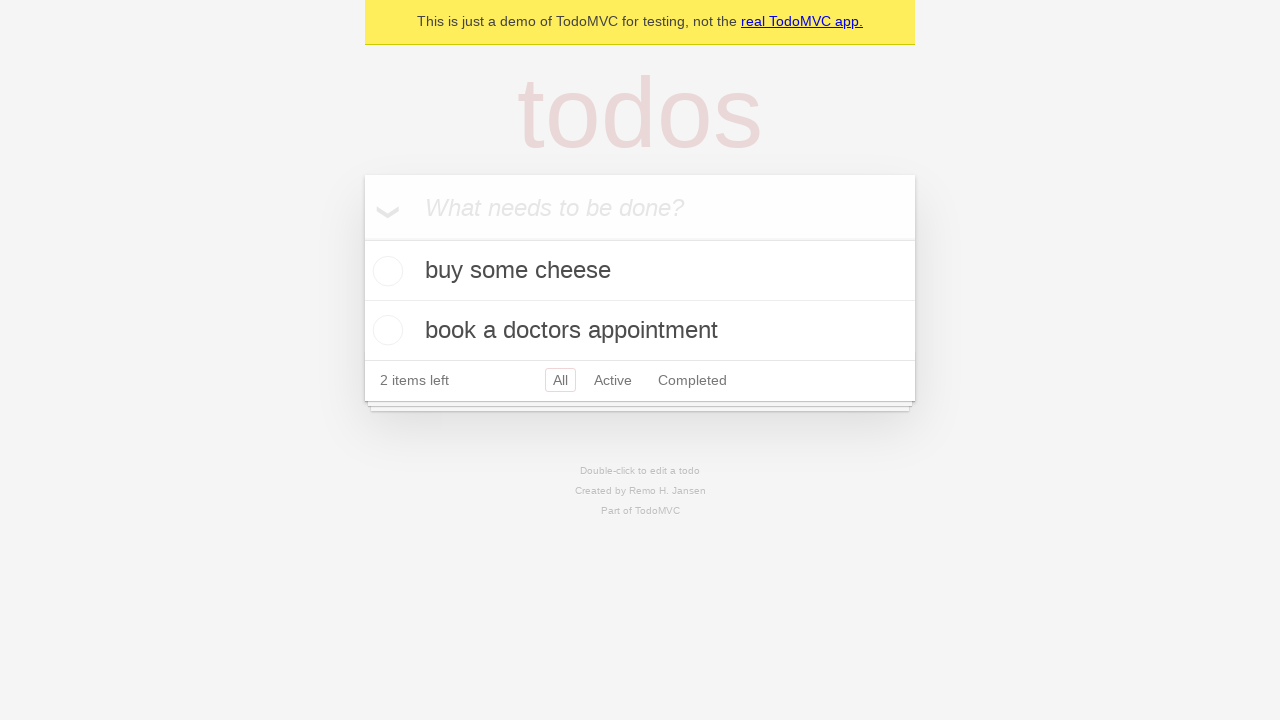

Waited for todo items to update after clearing completed items
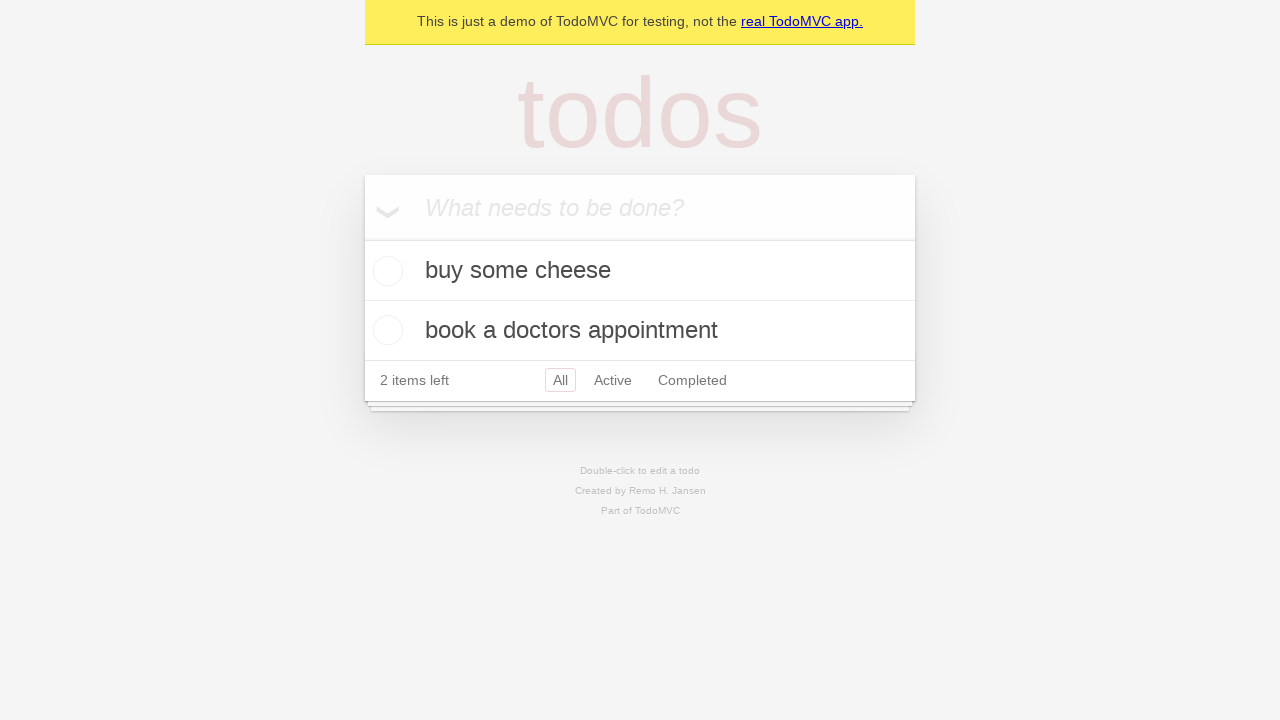

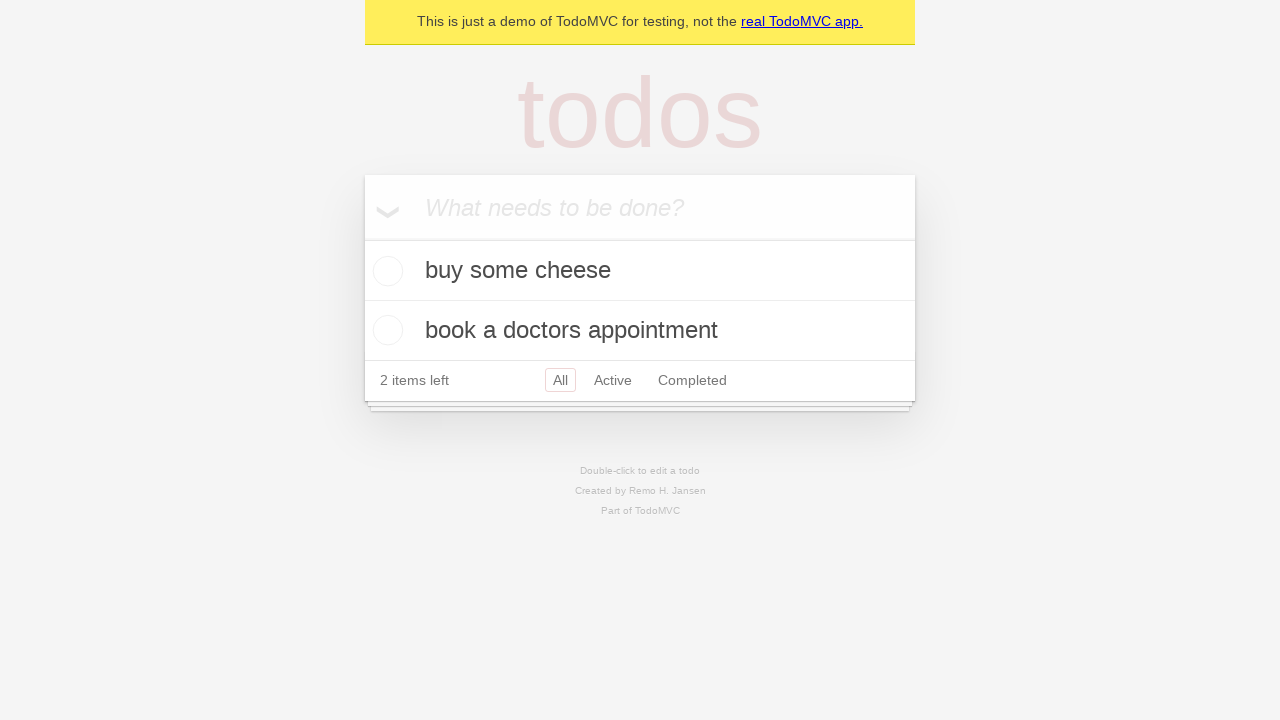